Tests a passenger dropdown selector by clicking to open the dropdown and incrementing the adult passenger count multiple times using a loop

Starting URL: https://rahulshettyacademy.com/dropdownsPractise

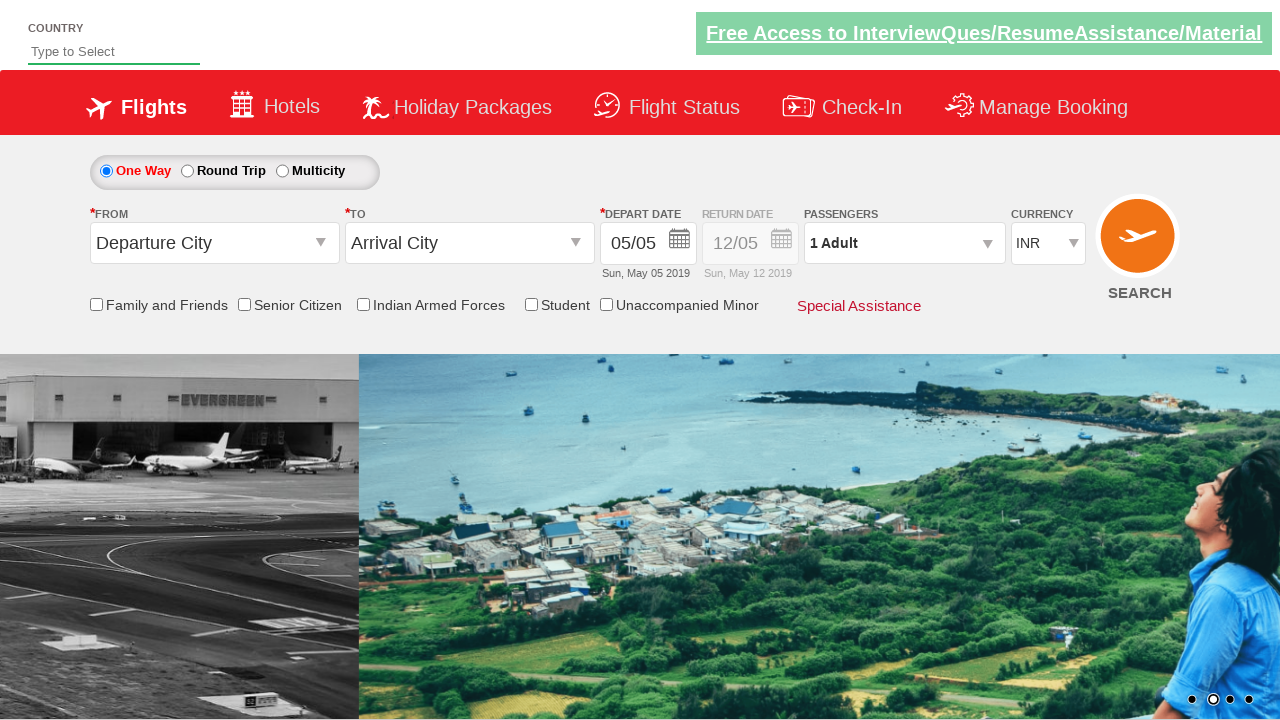

Clicked passenger info dropdown to open it at (904, 243) on #divpaxinfo
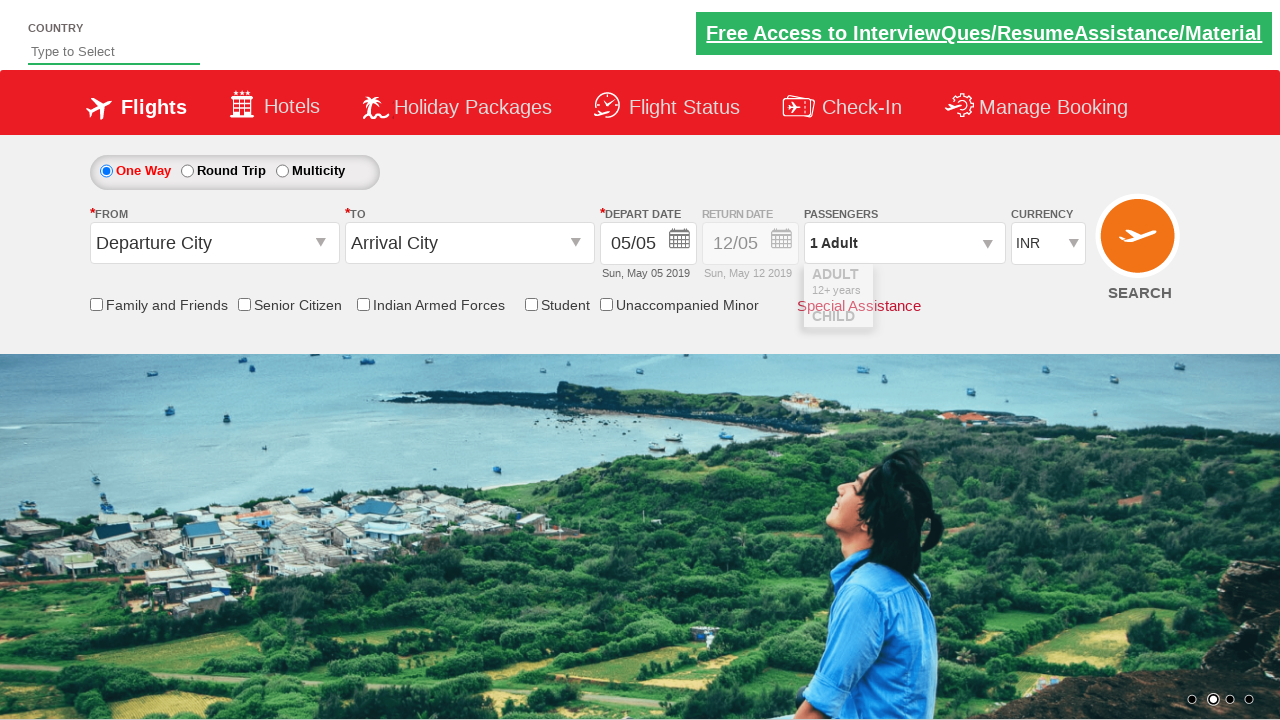

Waited for dropdown to load
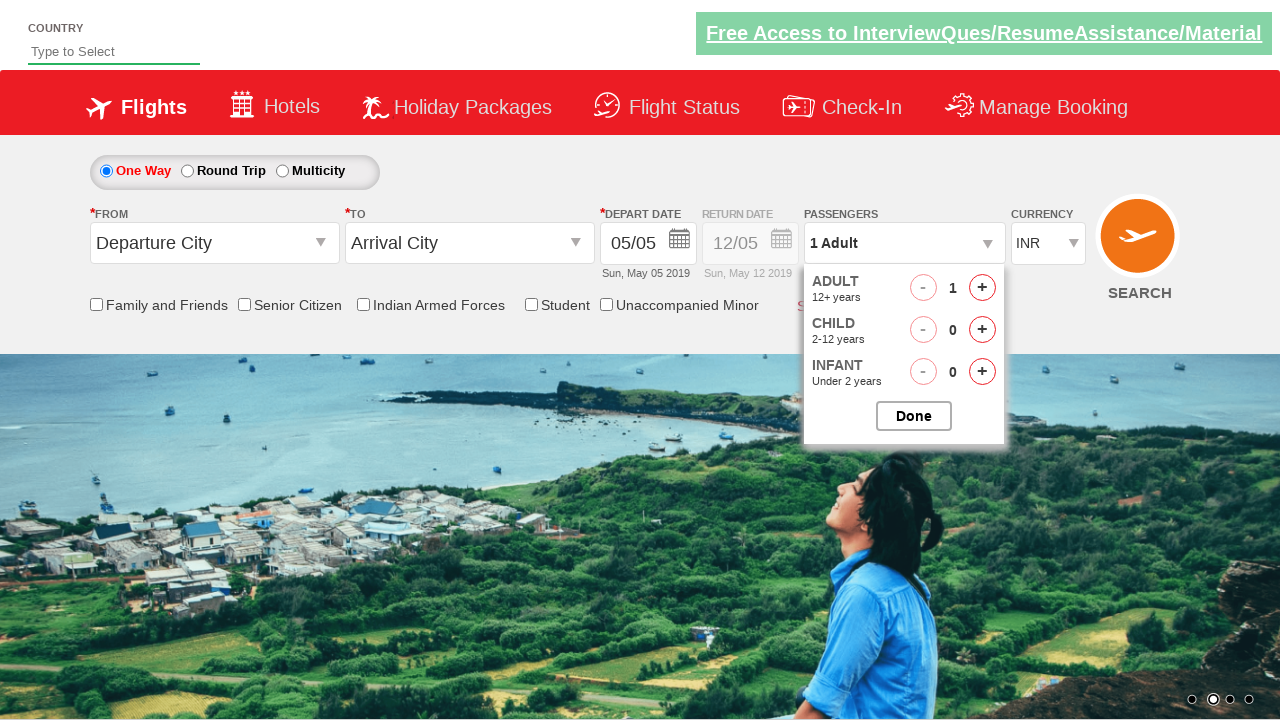

Clicked increment button to add first adult passenger at (982, 288) on #hrefIncAdt
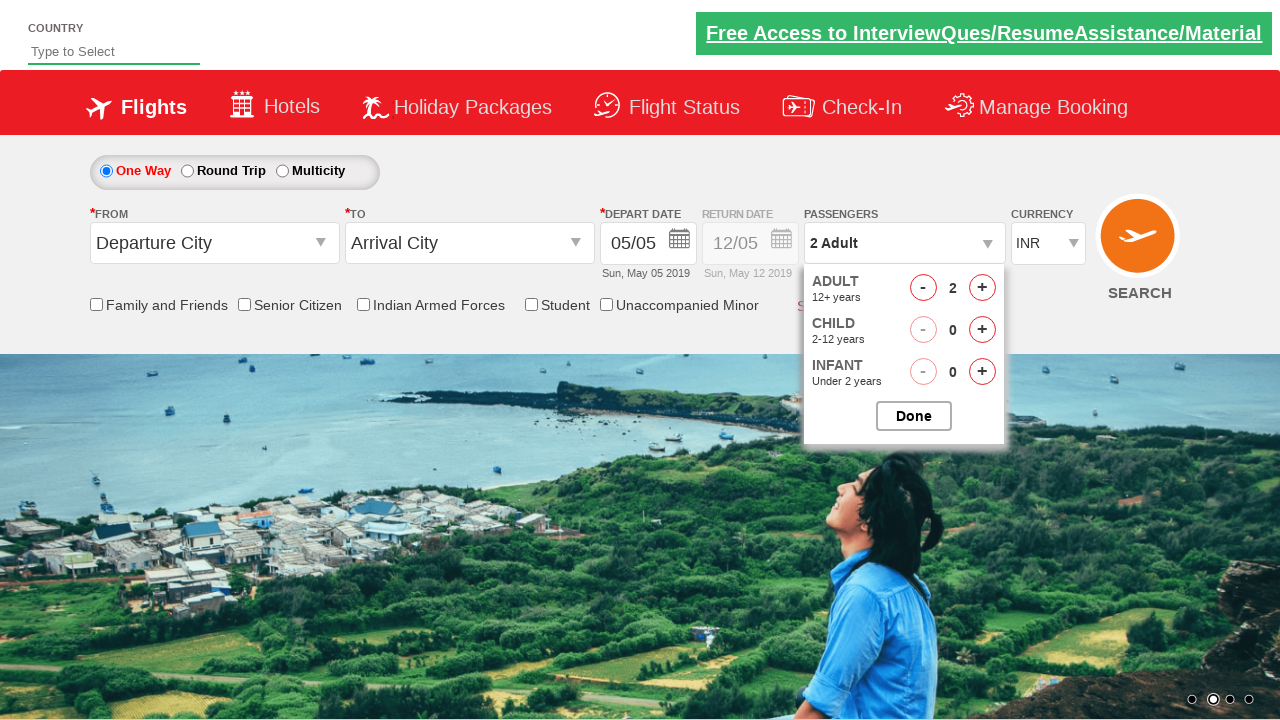

Clicked increment button to add additional adult passenger (iteration 1 of 4) at (982, 288) on #hrefIncAdt
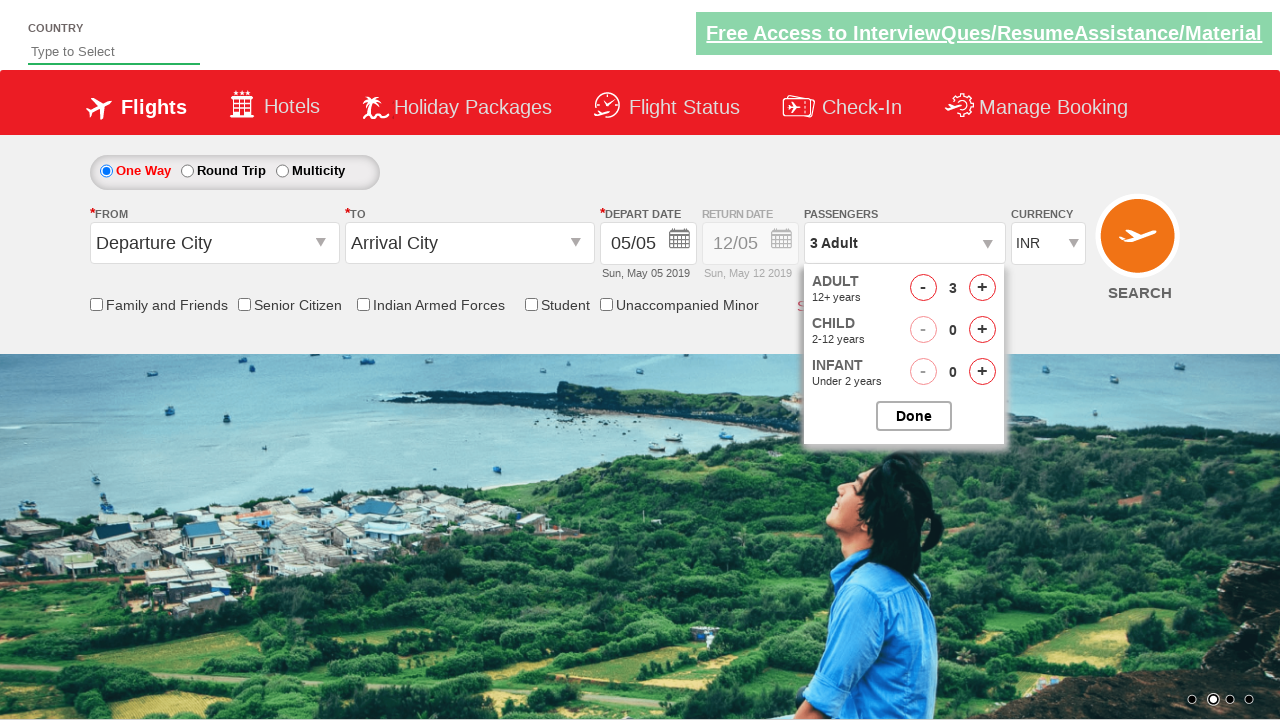

Clicked increment button to add additional adult passenger (iteration 2 of 4) at (982, 288) on #hrefIncAdt
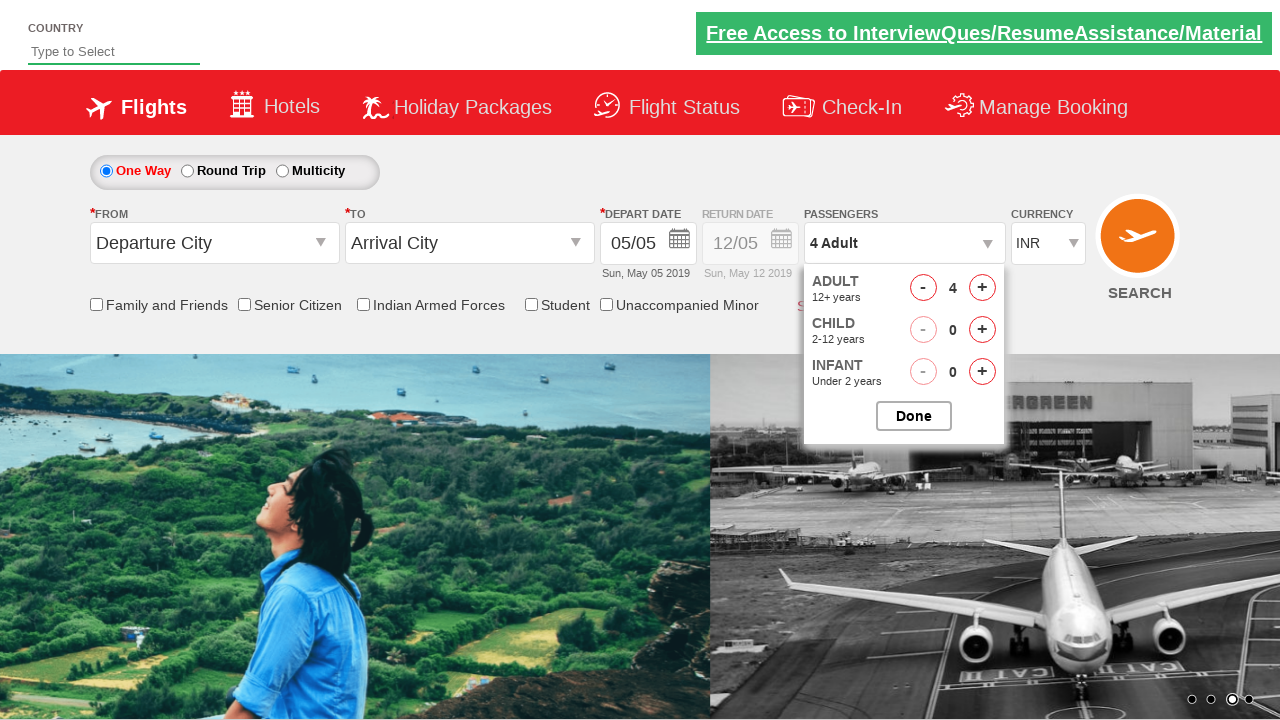

Clicked increment button to add additional adult passenger (iteration 3 of 4) at (982, 288) on #hrefIncAdt
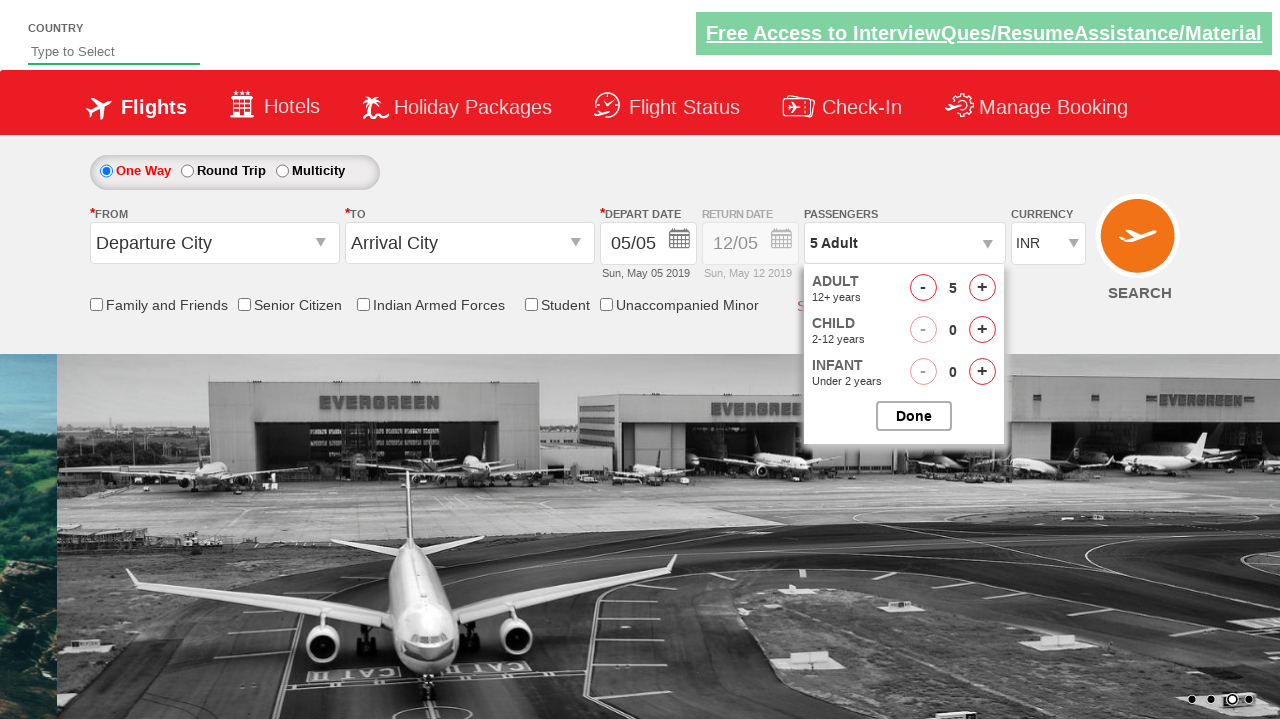

Clicked increment button to add additional adult passenger (iteration 4 of 4) at (982, 288) on #hrefIncAdt
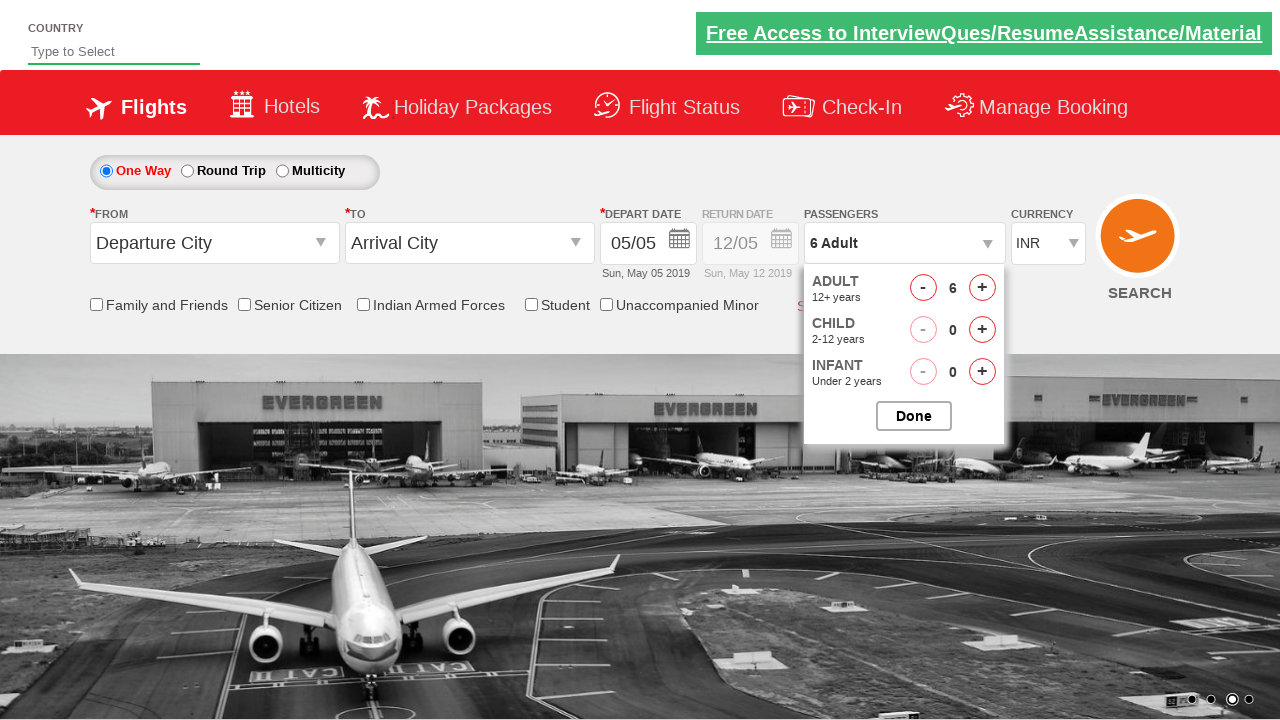

Waited for UI to update after all passenger increments
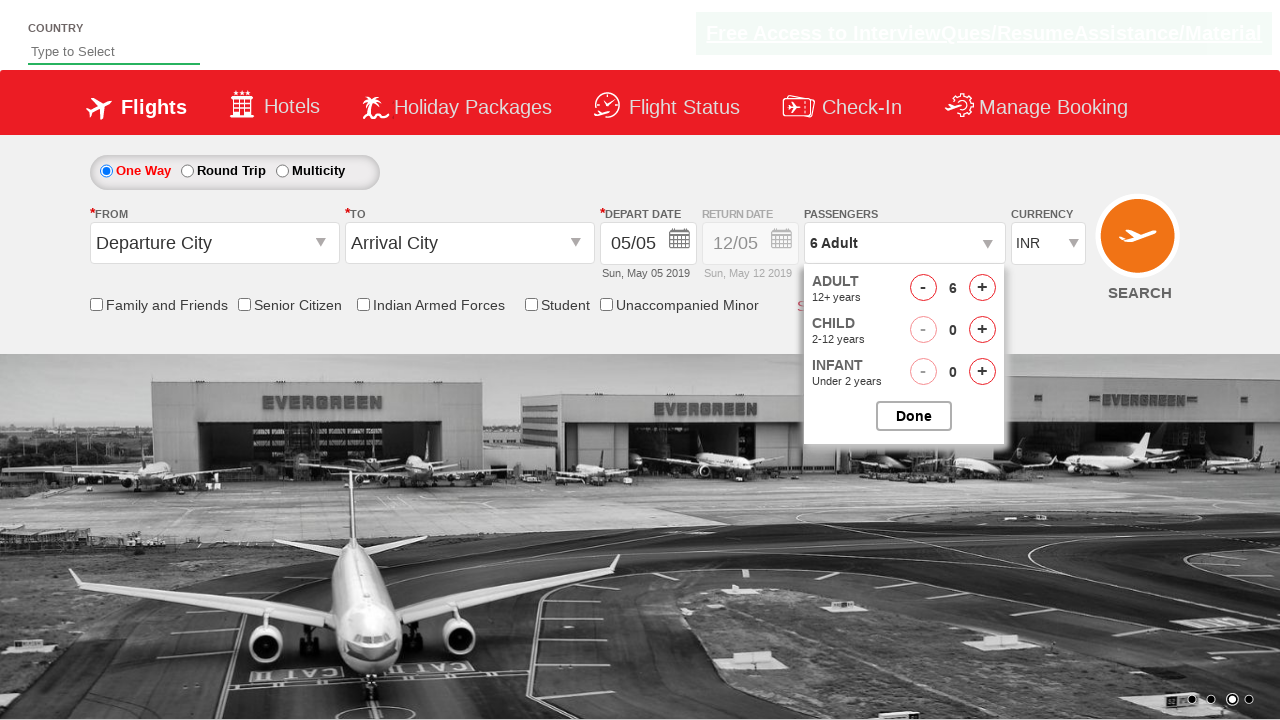

Verified passenger count is displayed in dropdown
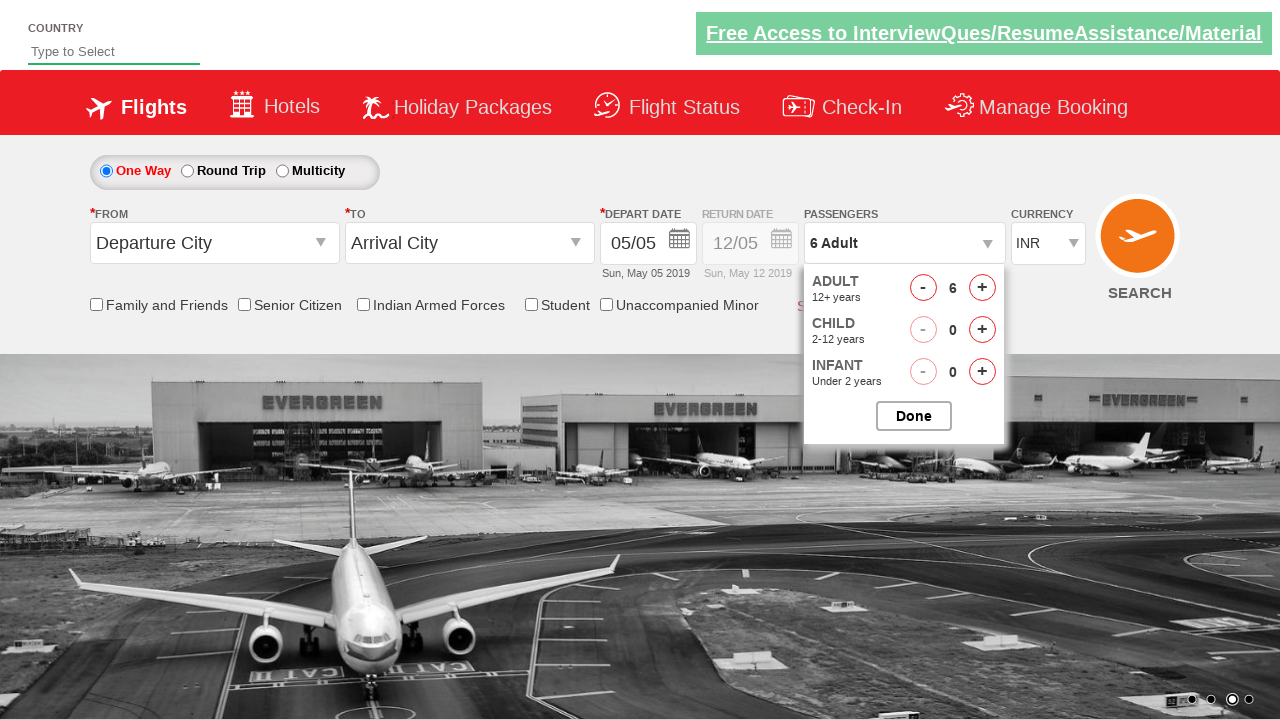

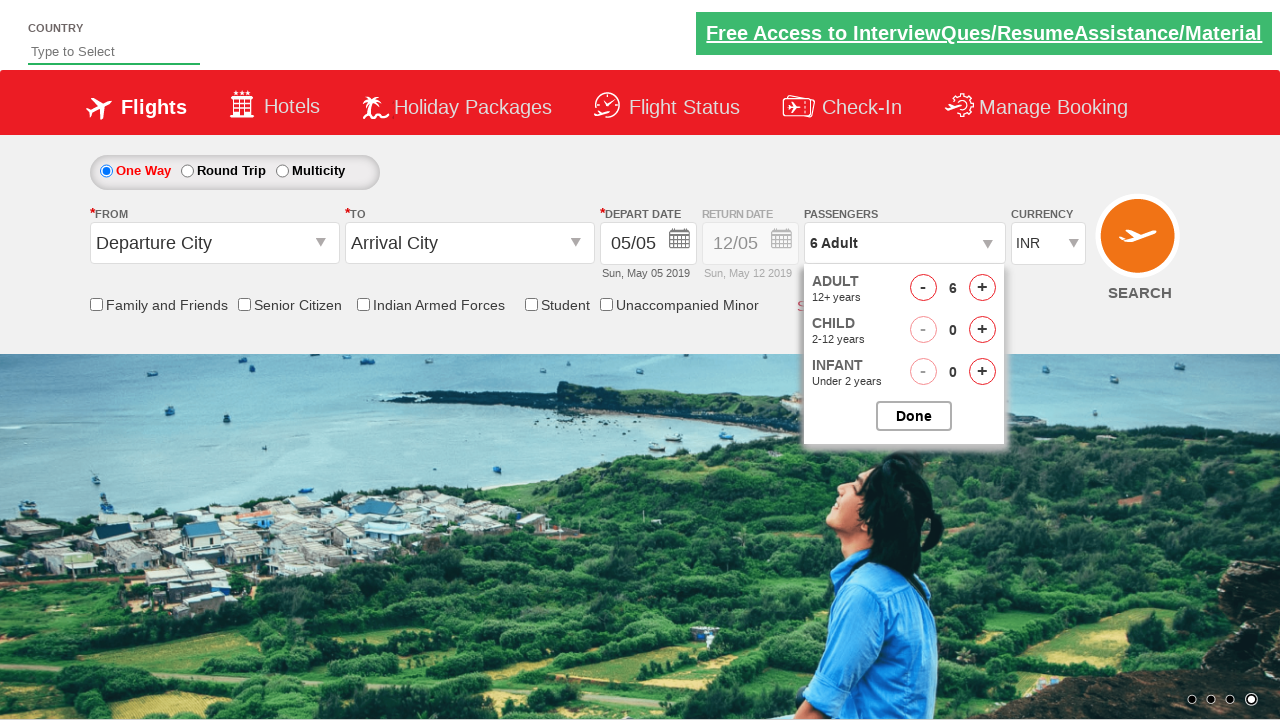